Tests a German license plate availability checker by filling in search criteria (characters and numbers) and submitting the form to check for available plates

Starting URL: https://wkz.landkreis-peine.de/wkz/?renderer=responsive

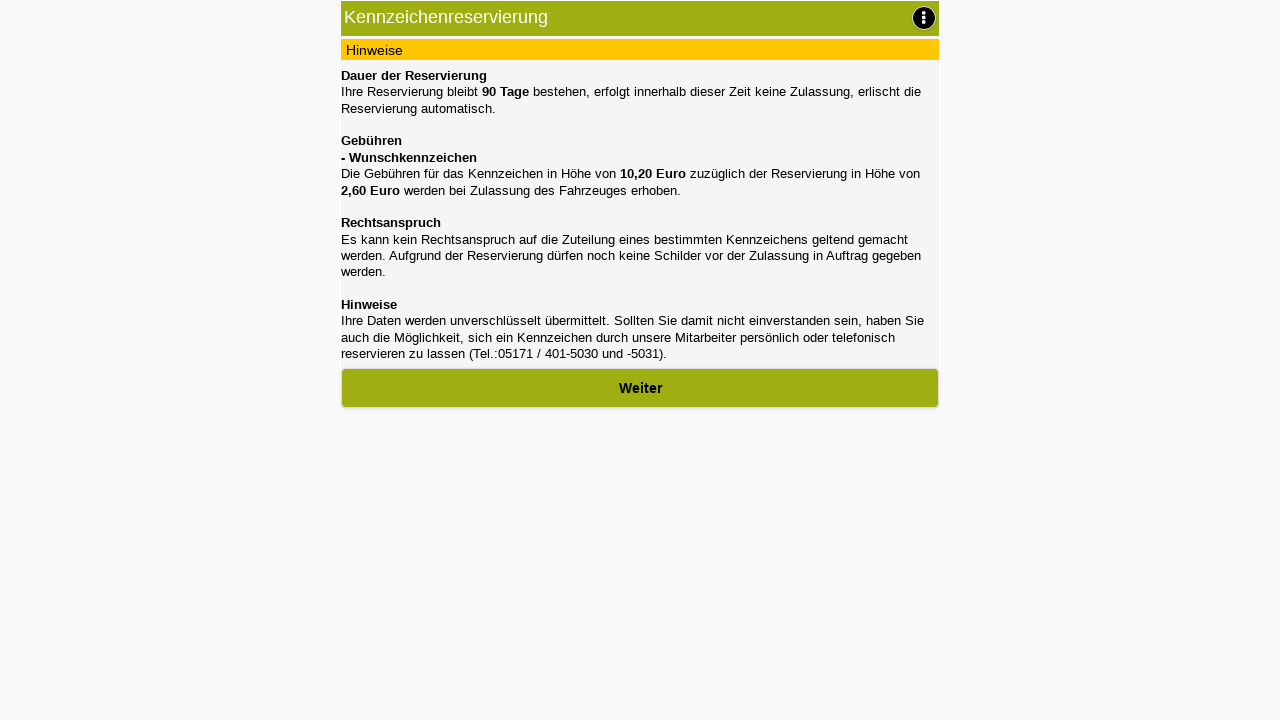

Clicked first 'Weiter' (Continue) button at (640, 388) on button:has-text('Weiter')
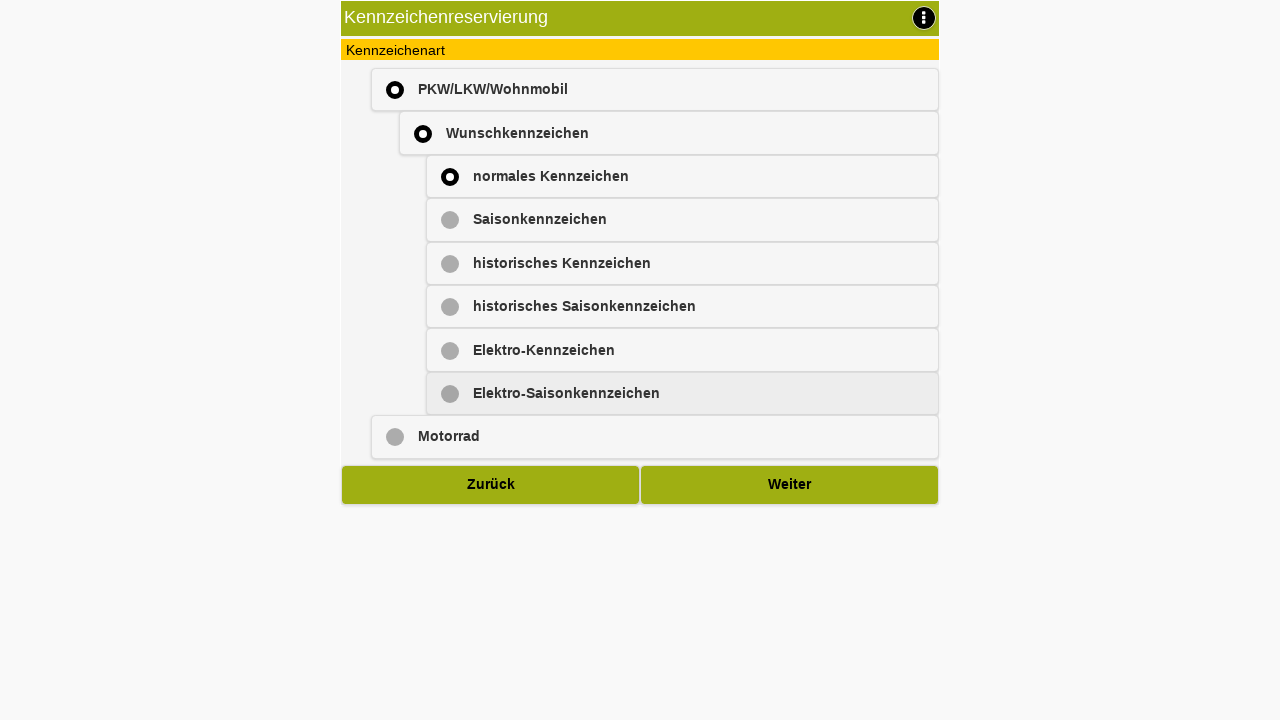

Clicked second 'Weiter' (Continue) button at (790, 485) on button:has-text('Weiter')
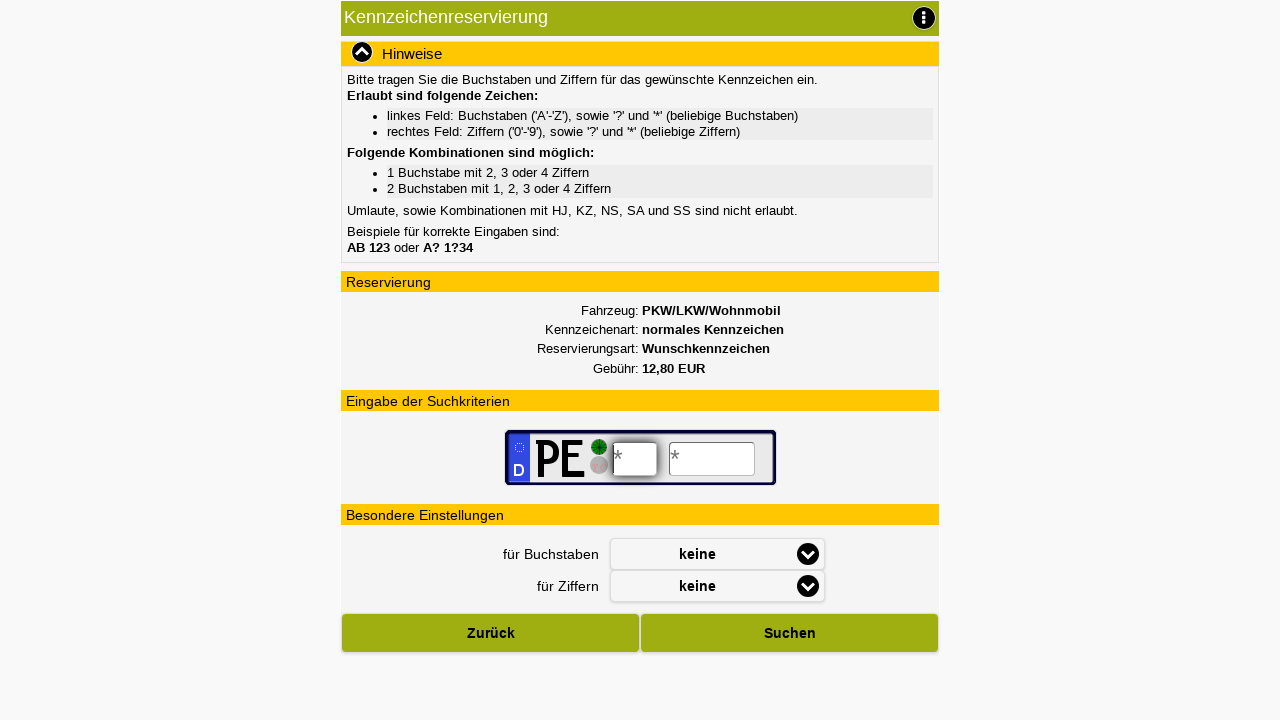

License plate search form loaded
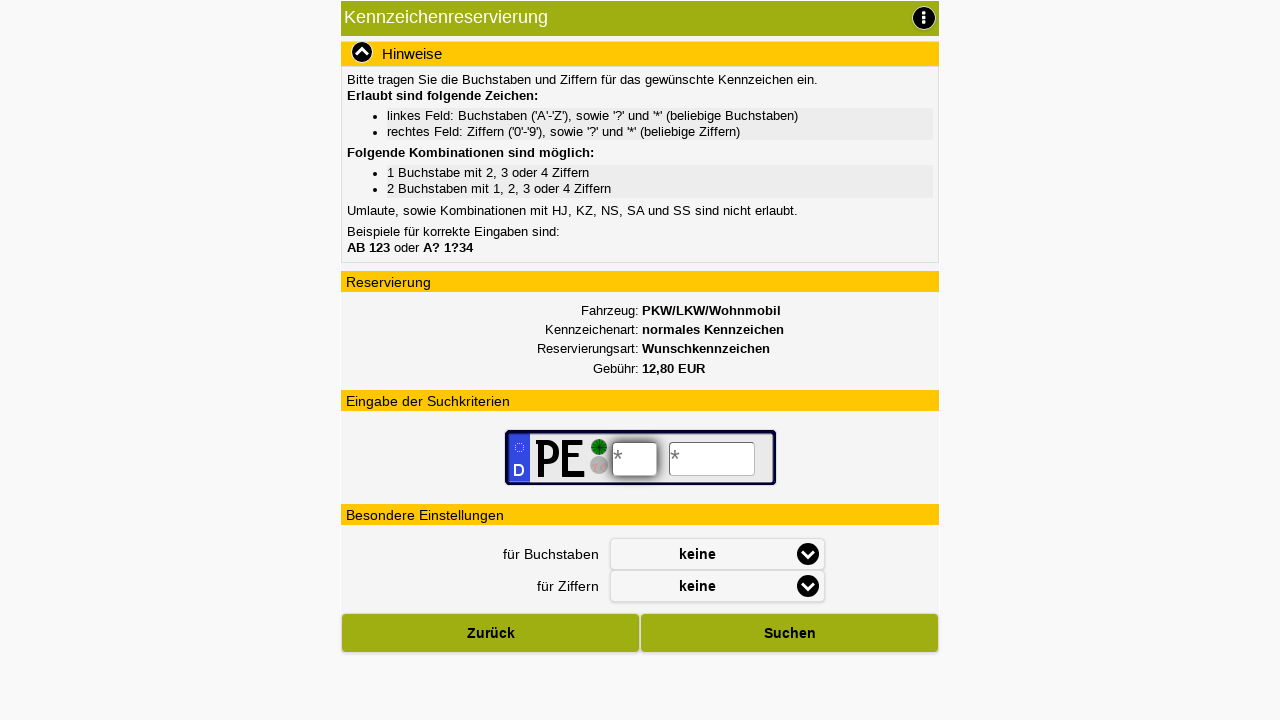

Filled license plate characters field with 'AB' on input[name="WKZSEARCH_CHARS"]
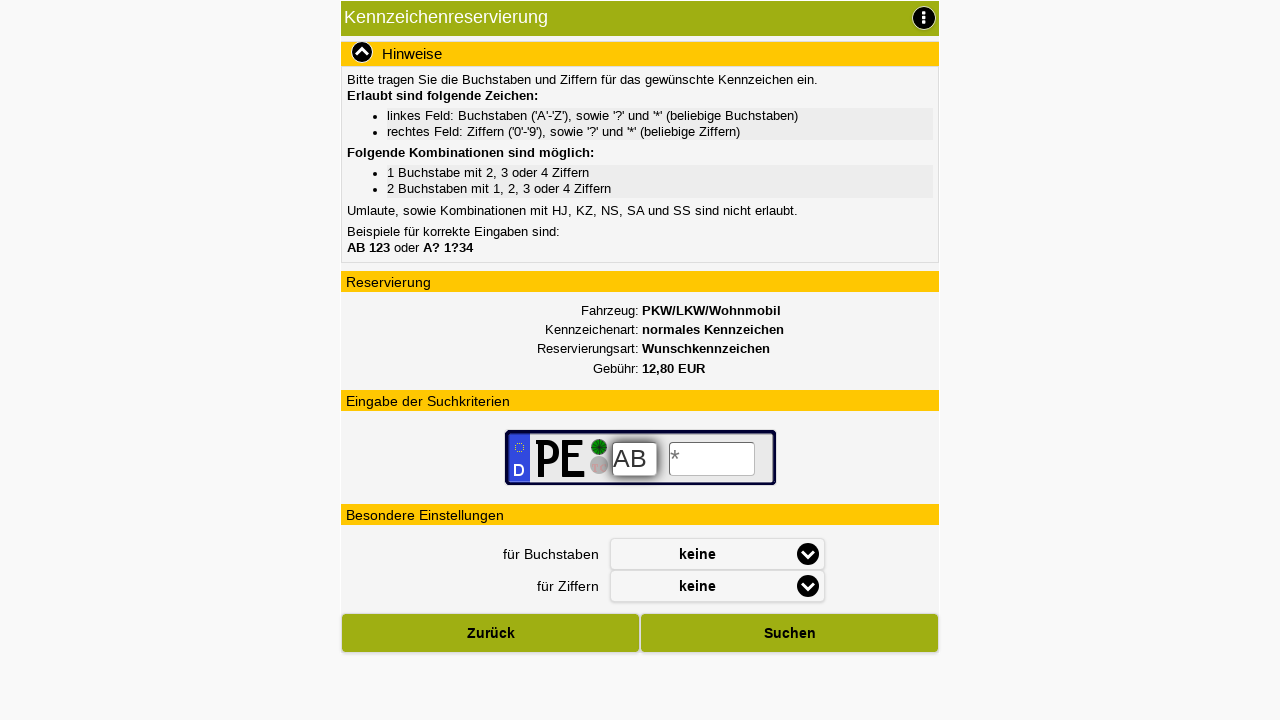

Filled license plate numbers field with '123' on input[name="WKZSEARCH_NUMS"]
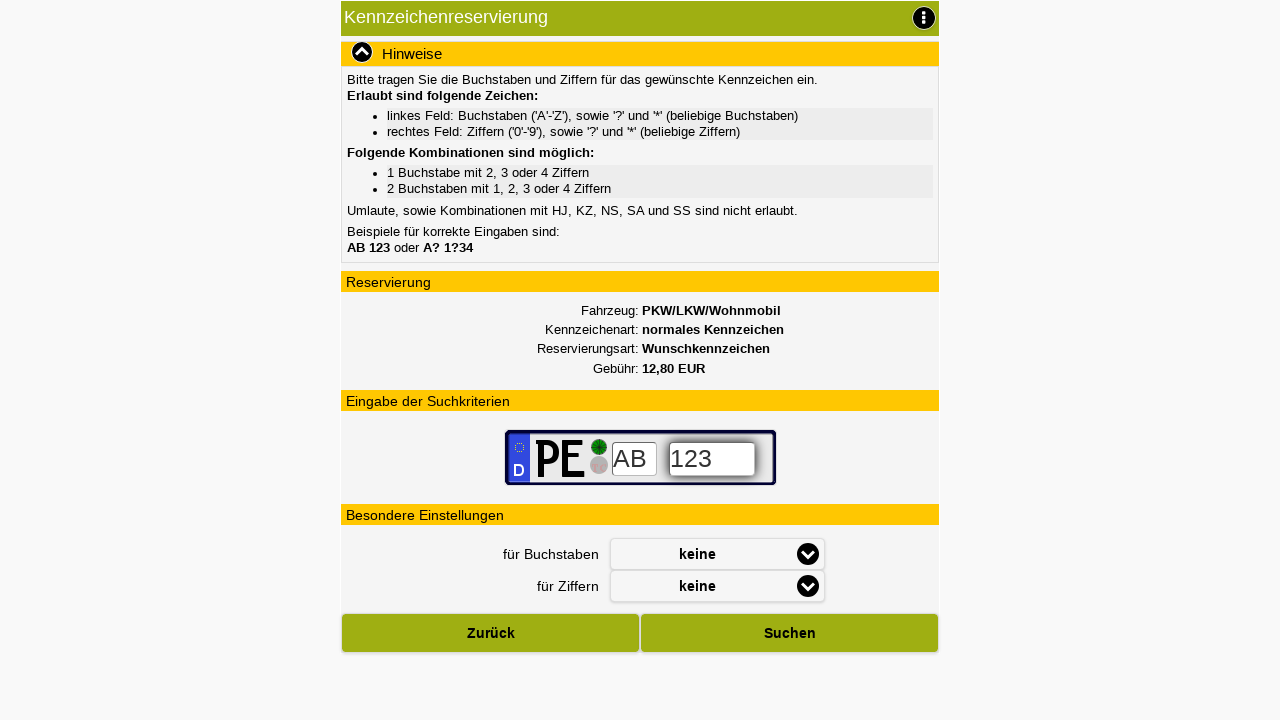

Submitted search form by pressing Enter
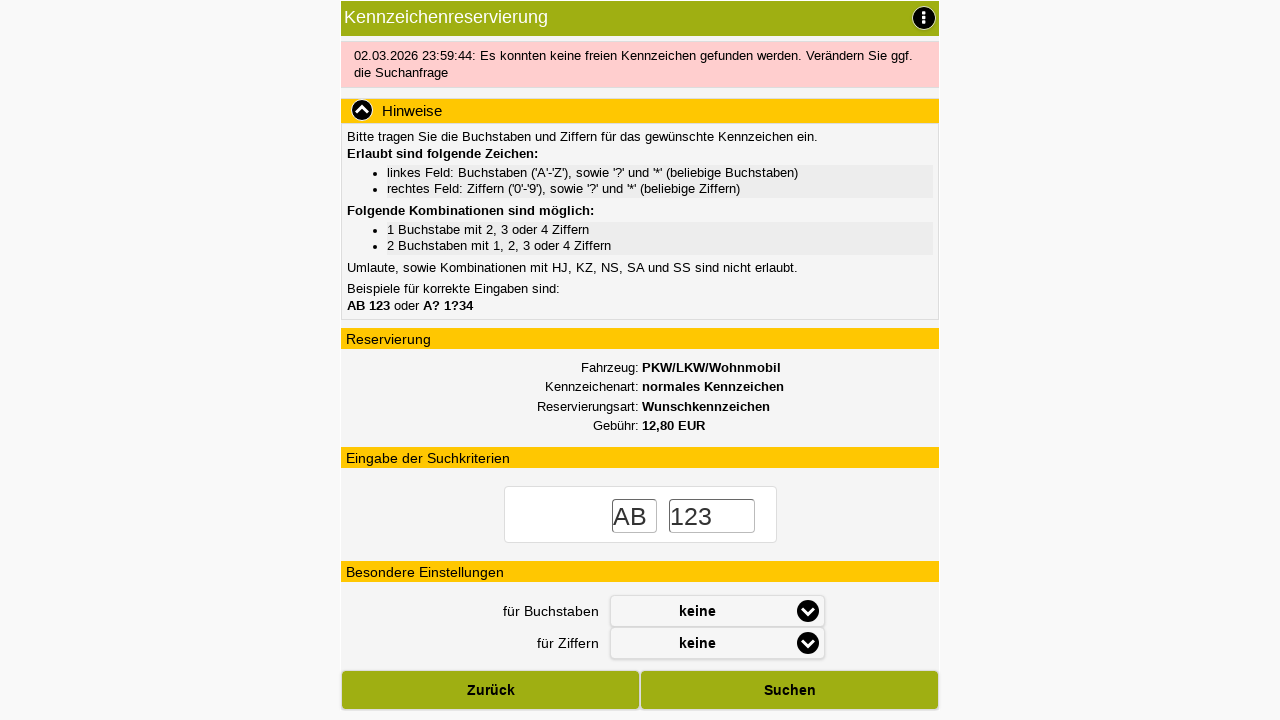

Waited 5 seconds for search results to load
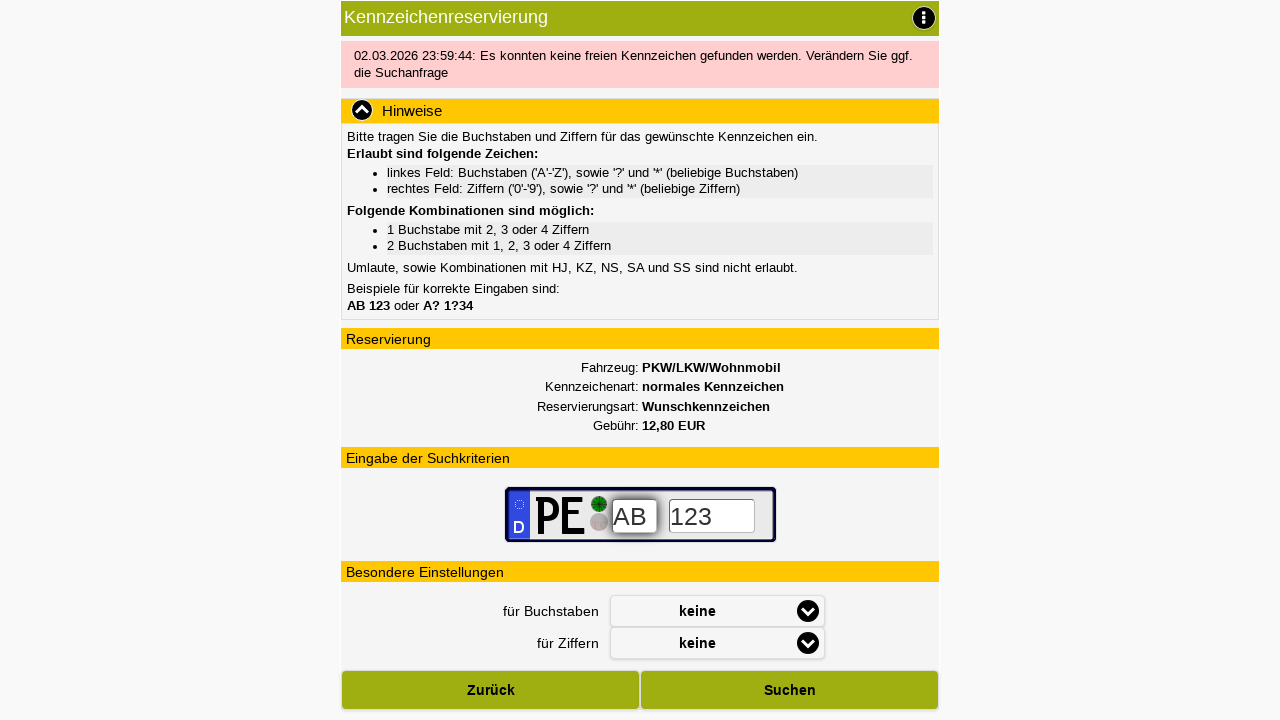

No available license plates found
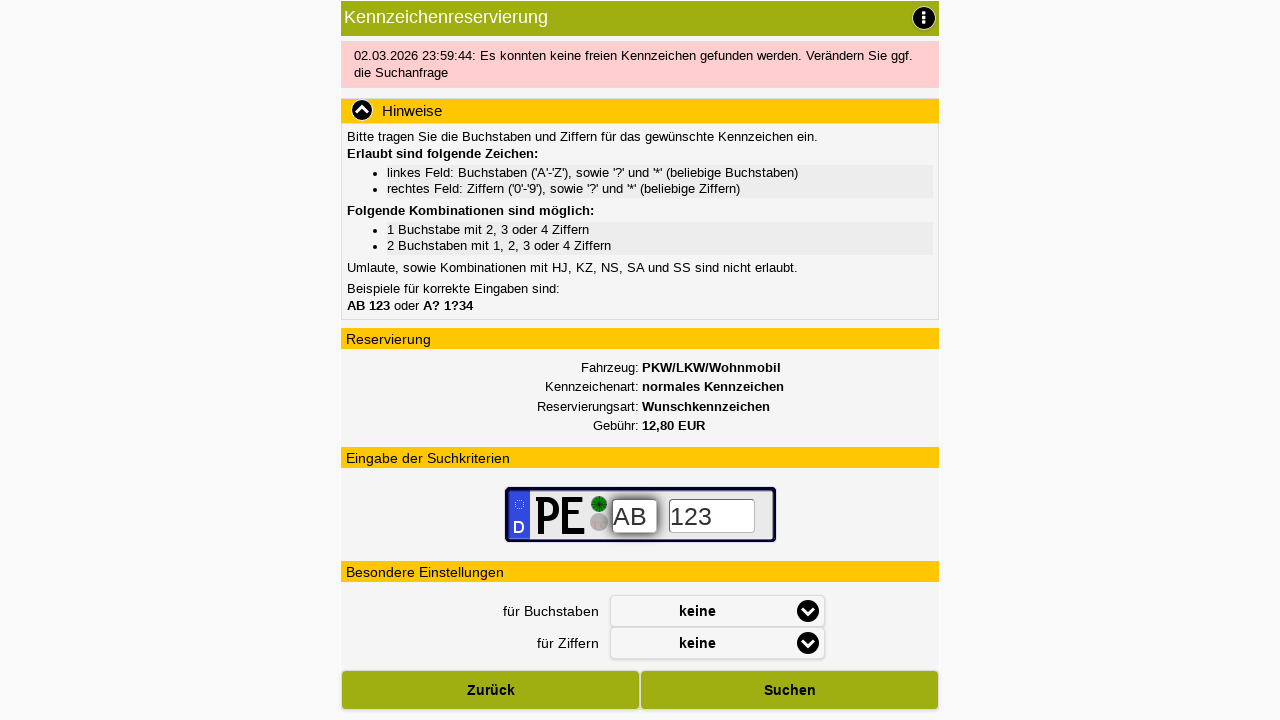

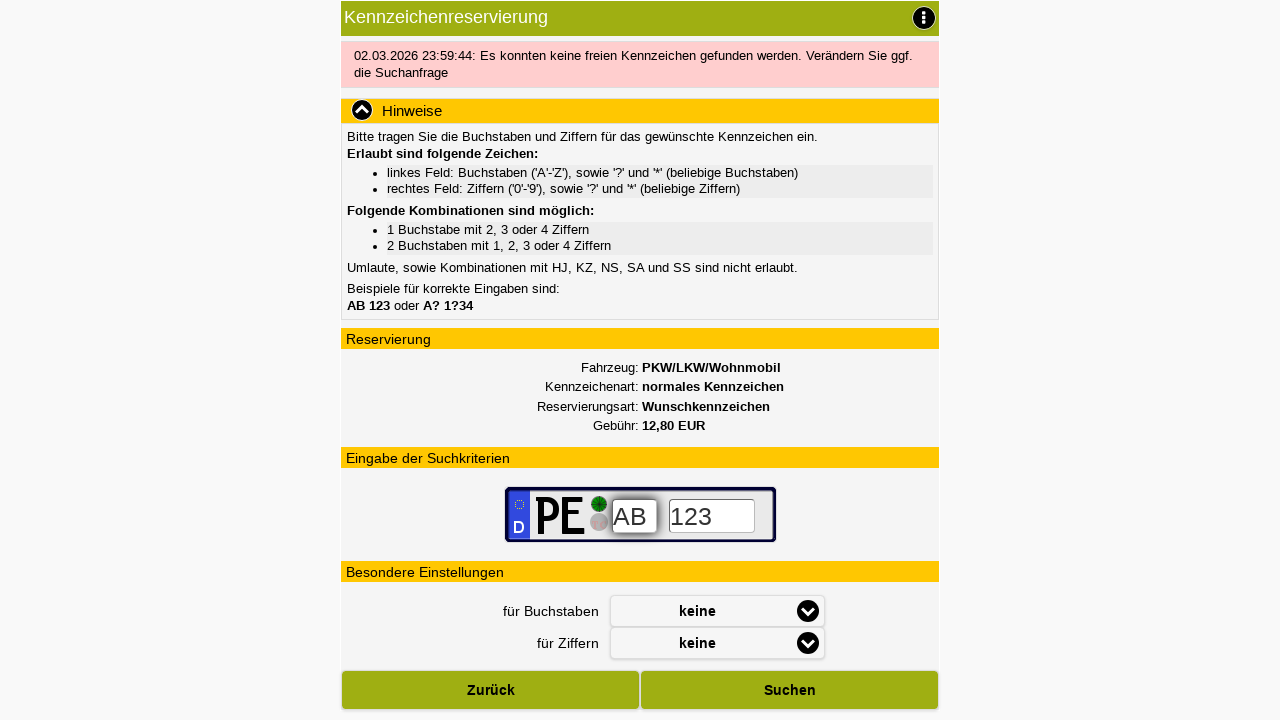